Tests that a user can search for "crocs kids" on 6pm.com and verify the search results page displays the correct header text

Starting URL: https://www.6pm.com/

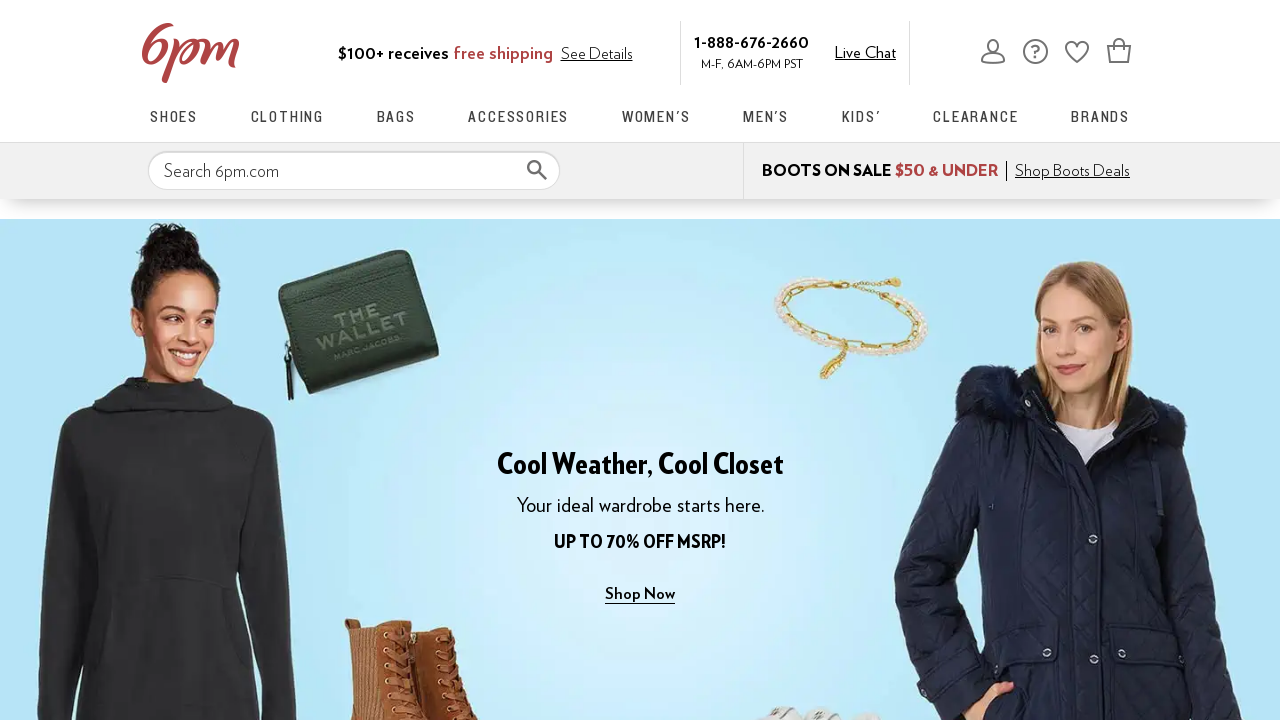

Filled search box with 'crocs kids' on input[type='search'], input[name='term'], input[placeholder*='Search']
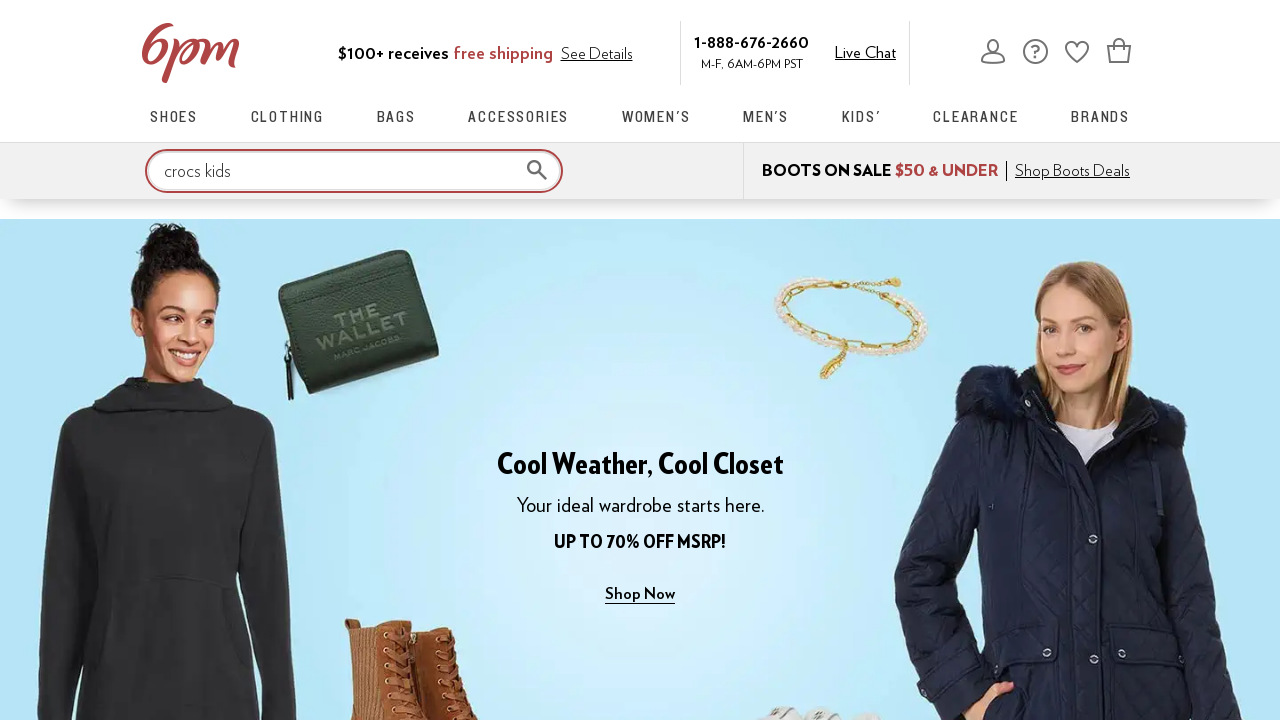

Pressed Enter to submit search on input[type='search'], input[name='term'], input[placeholder*='Search']
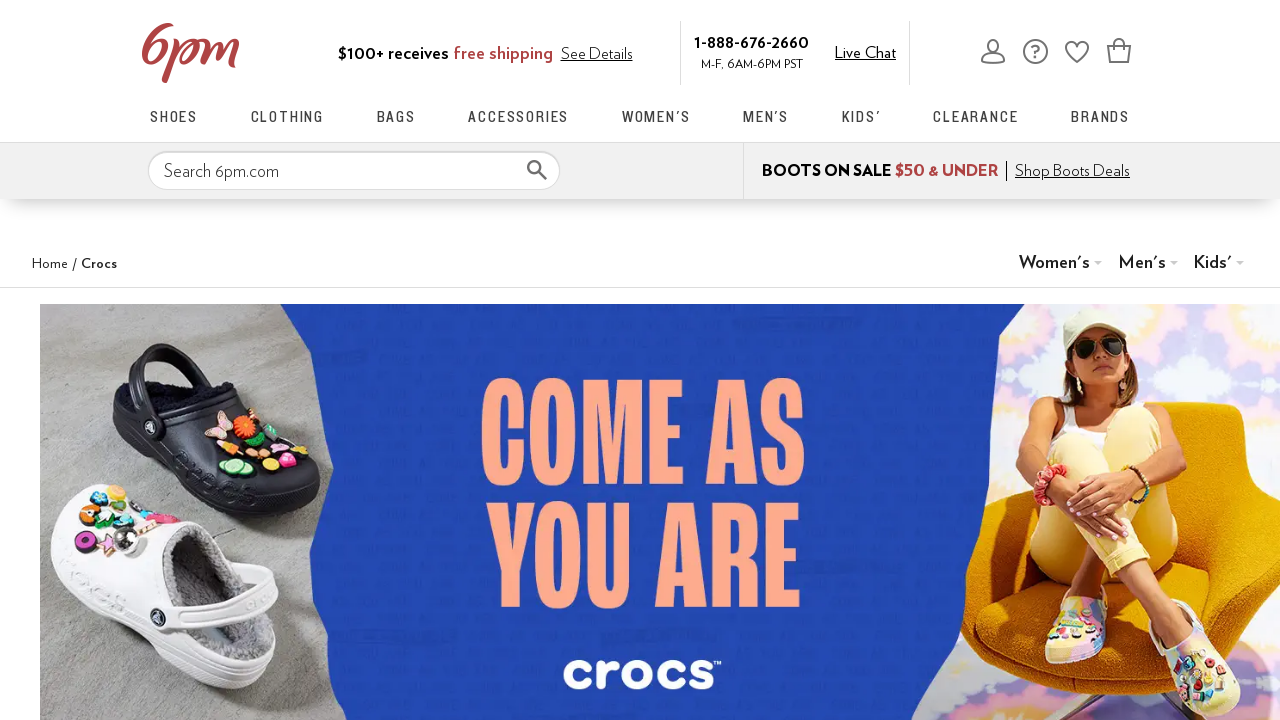

Search results page fully loaded
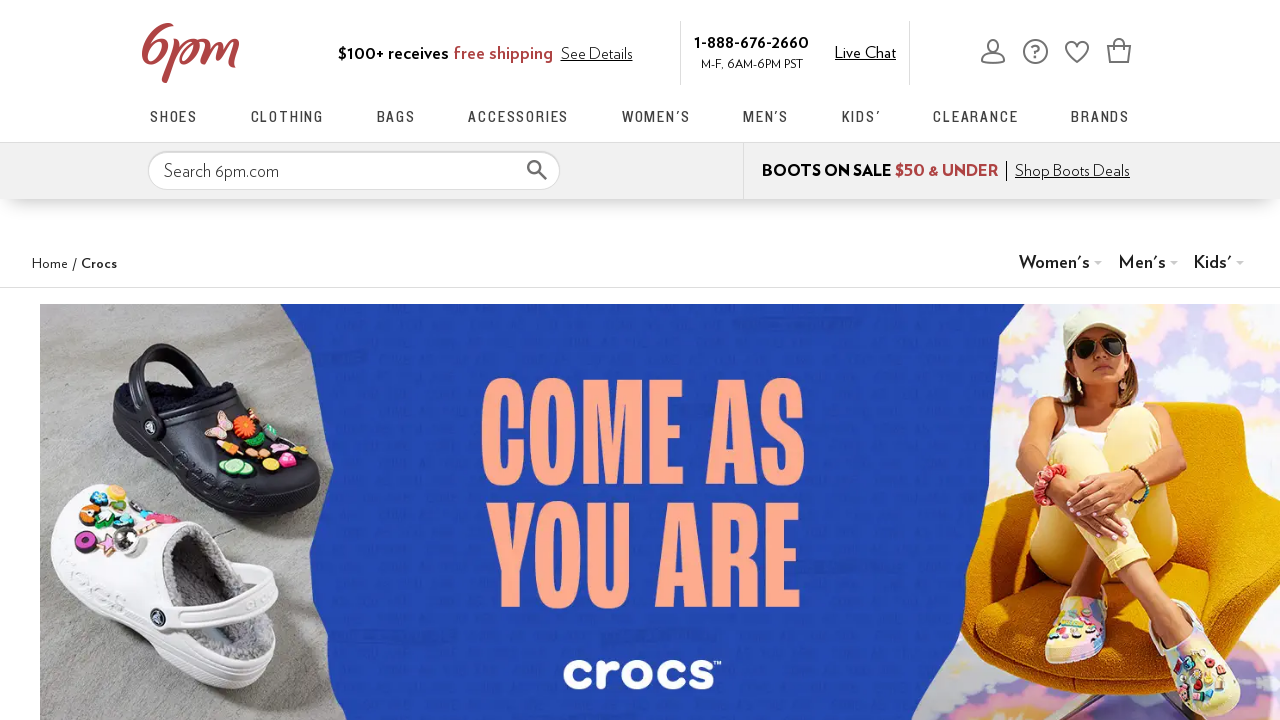

Located search results header element
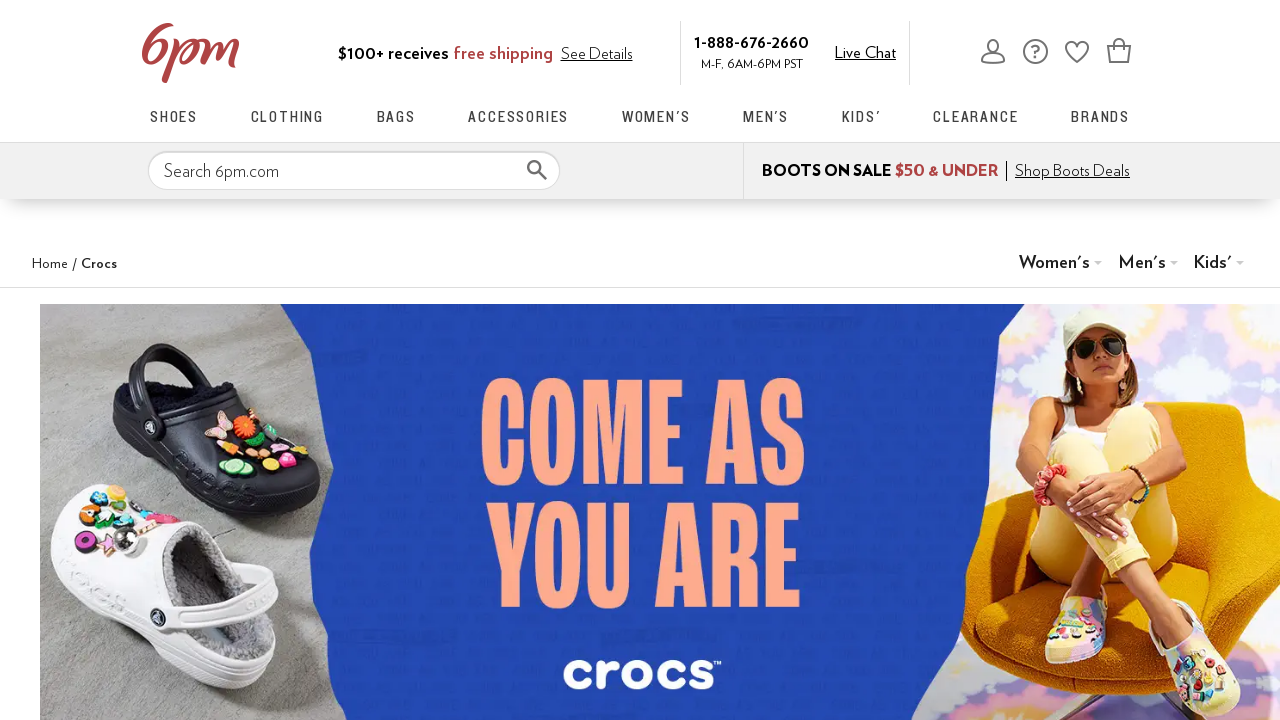

Verified search results header is visible
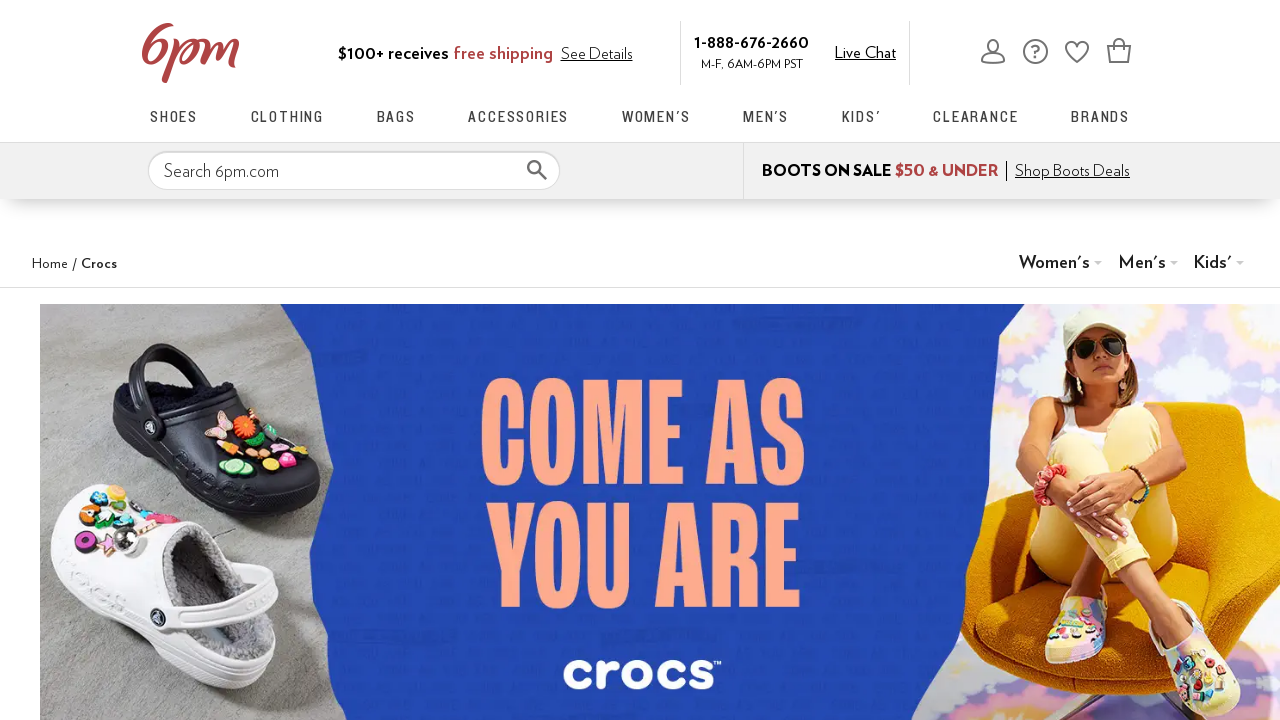

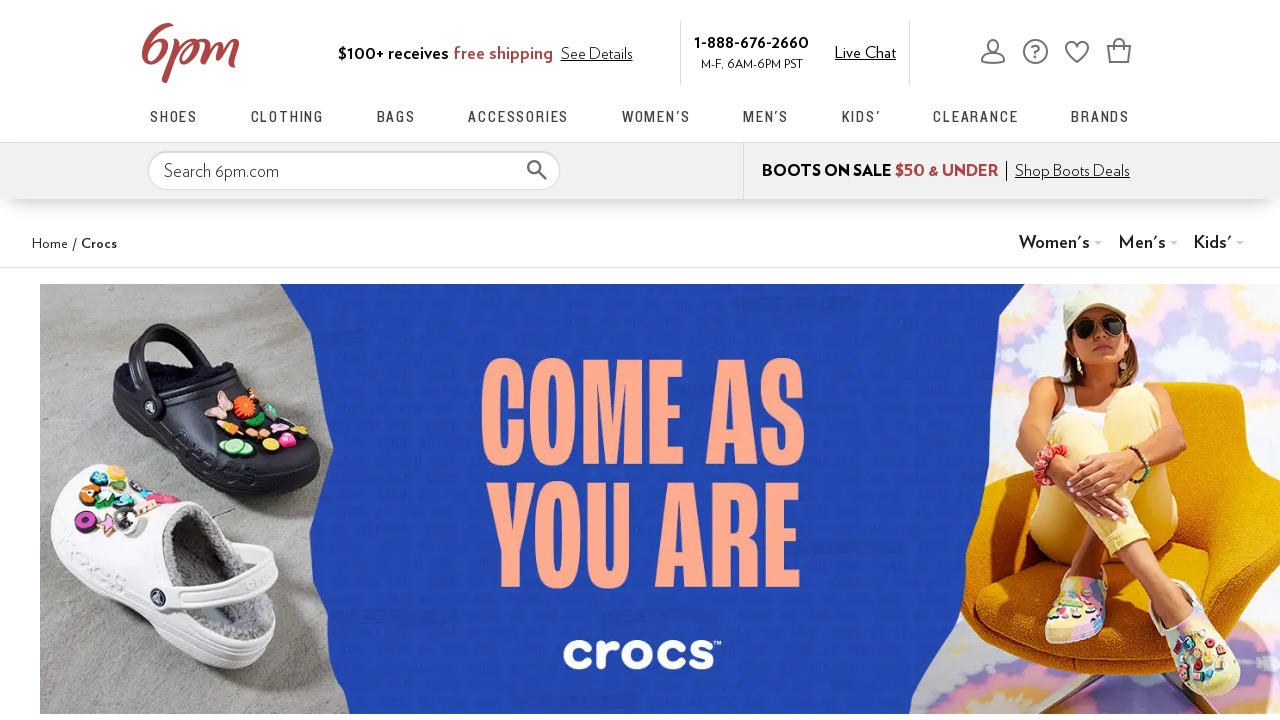